Tests file download functionality by navigating to a download page, clicking the first download link, and verifying that a file is downloaded to the local system.

Starting URL: http://the-internet.herokuapp.com/download

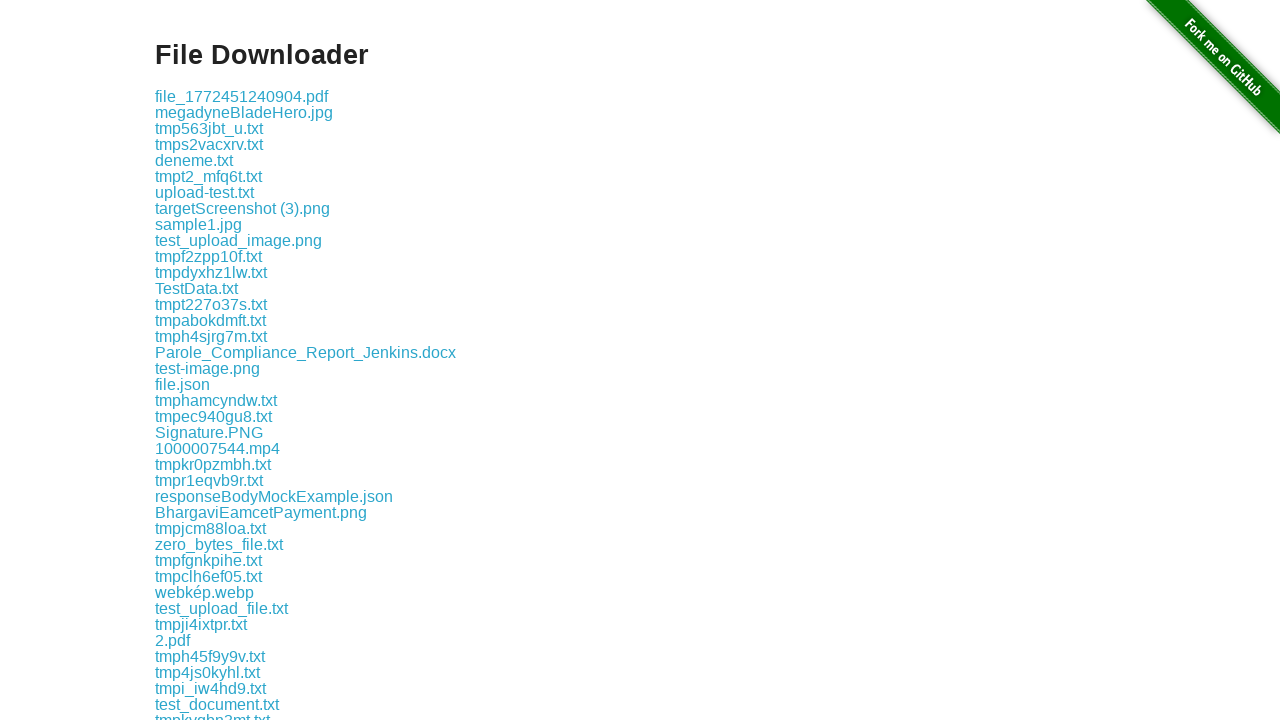

Clicked the first download link at (242, 96) on .example a
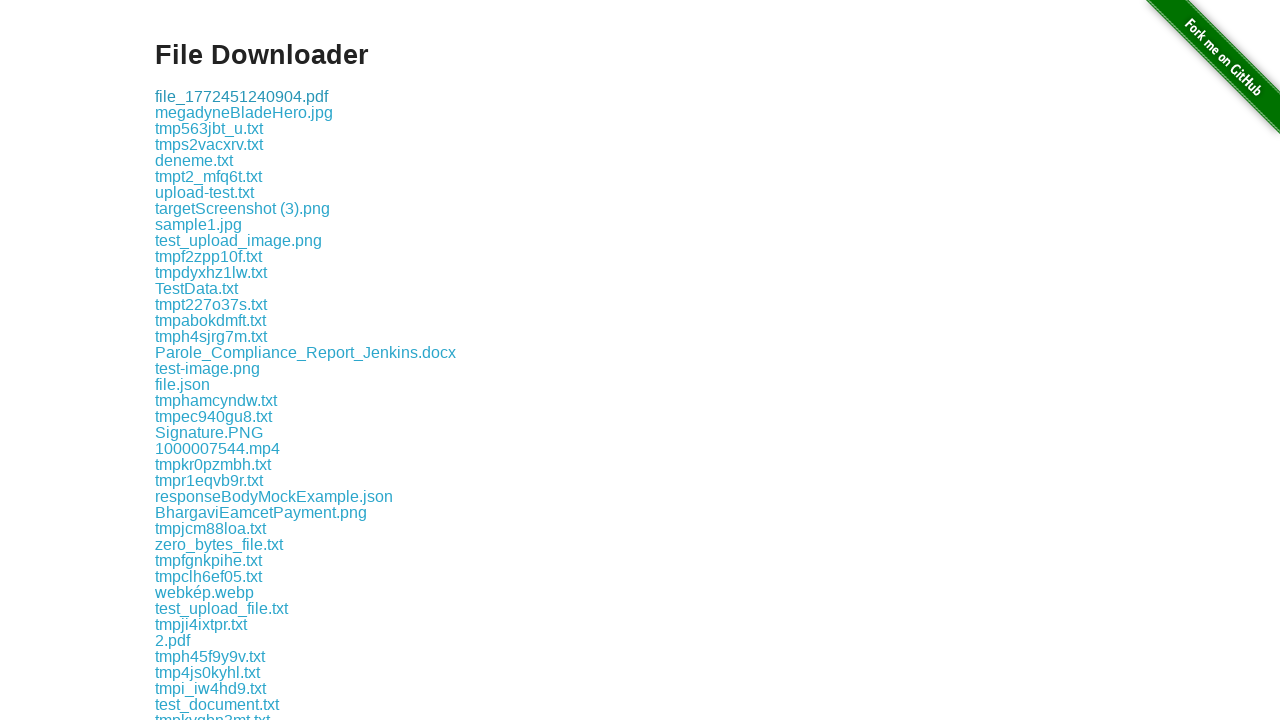

Waited 2 seconds for download to complete
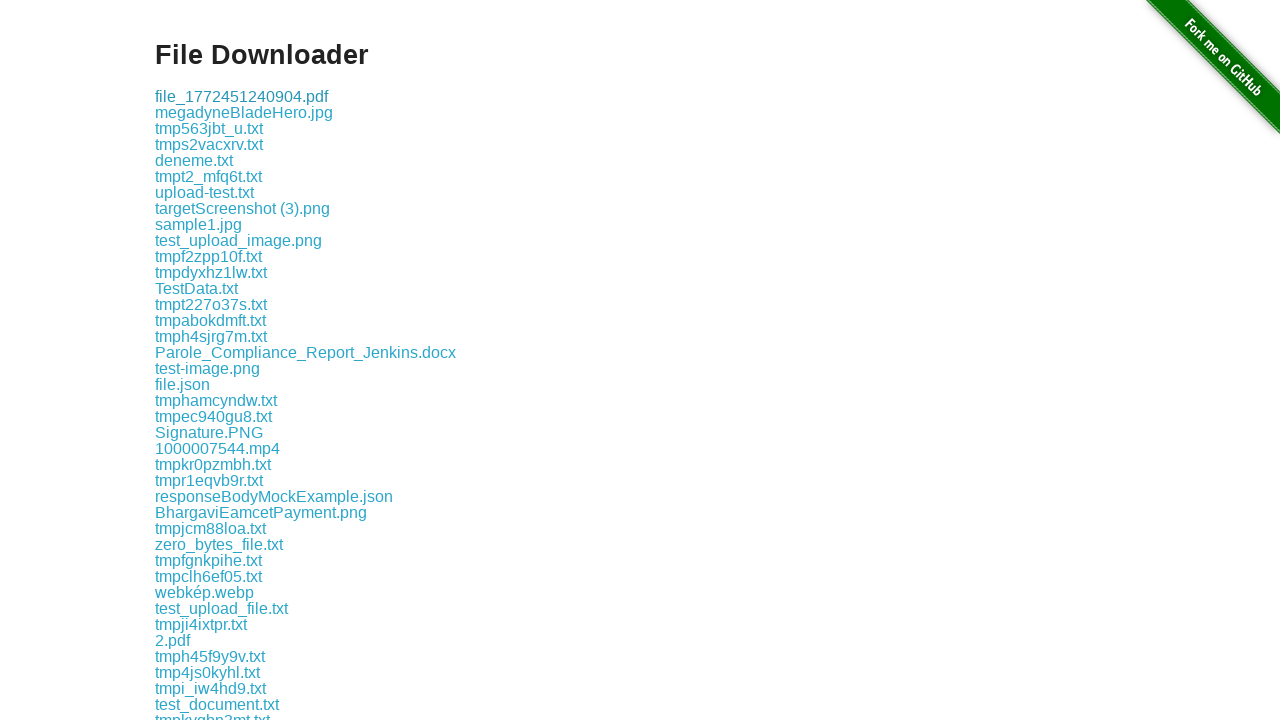

Download link element is present on page
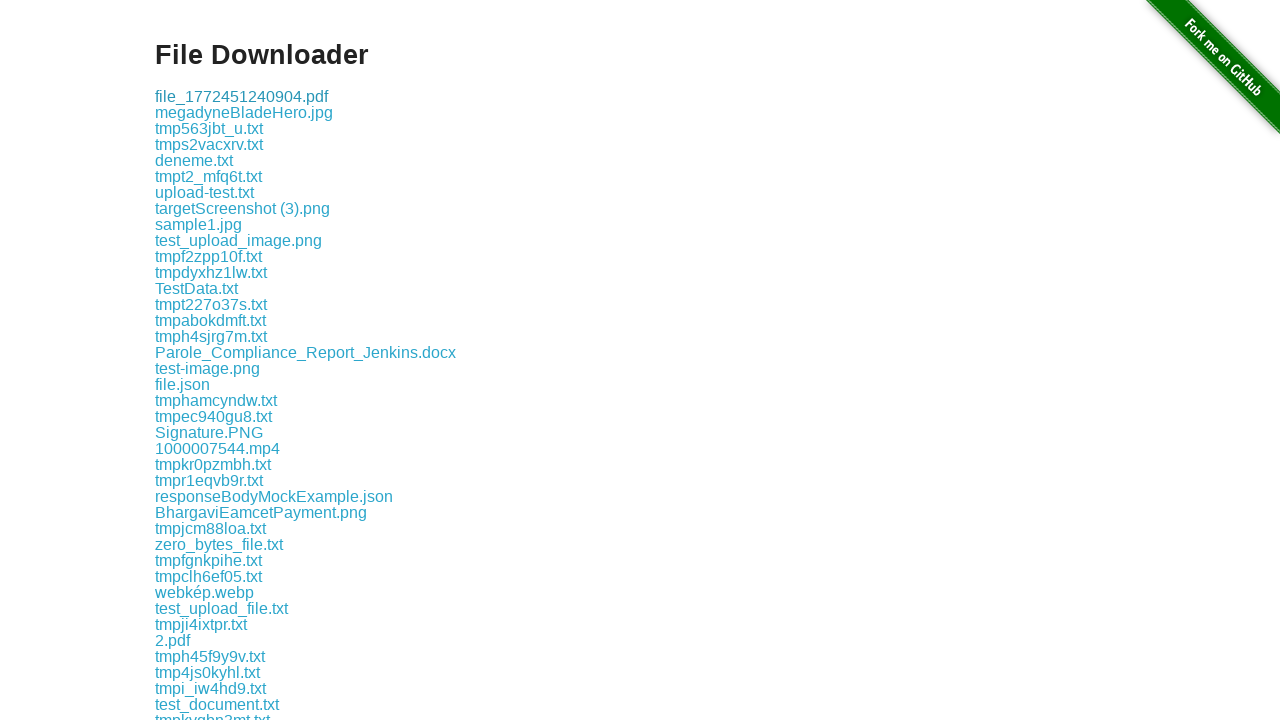

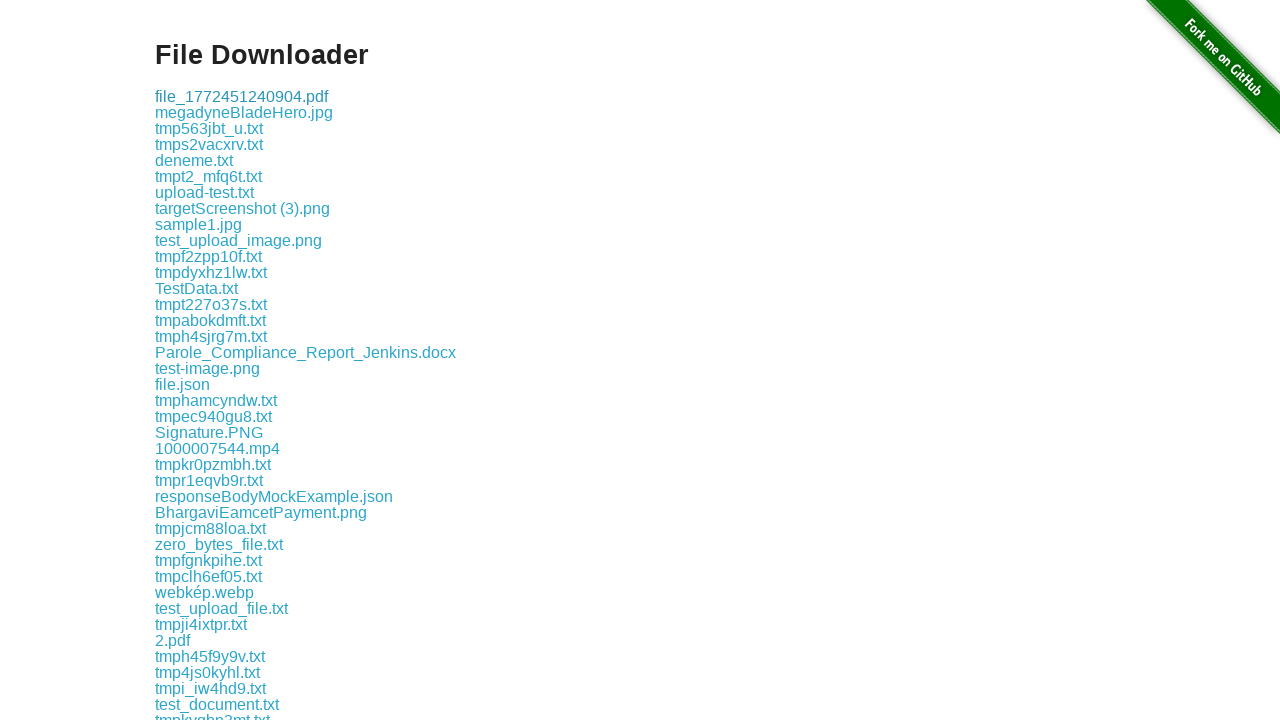